Tests the Python.org search functionality by entering "pycon" as a search query and verifying that results are returned

Starting URL: http://www.python.org

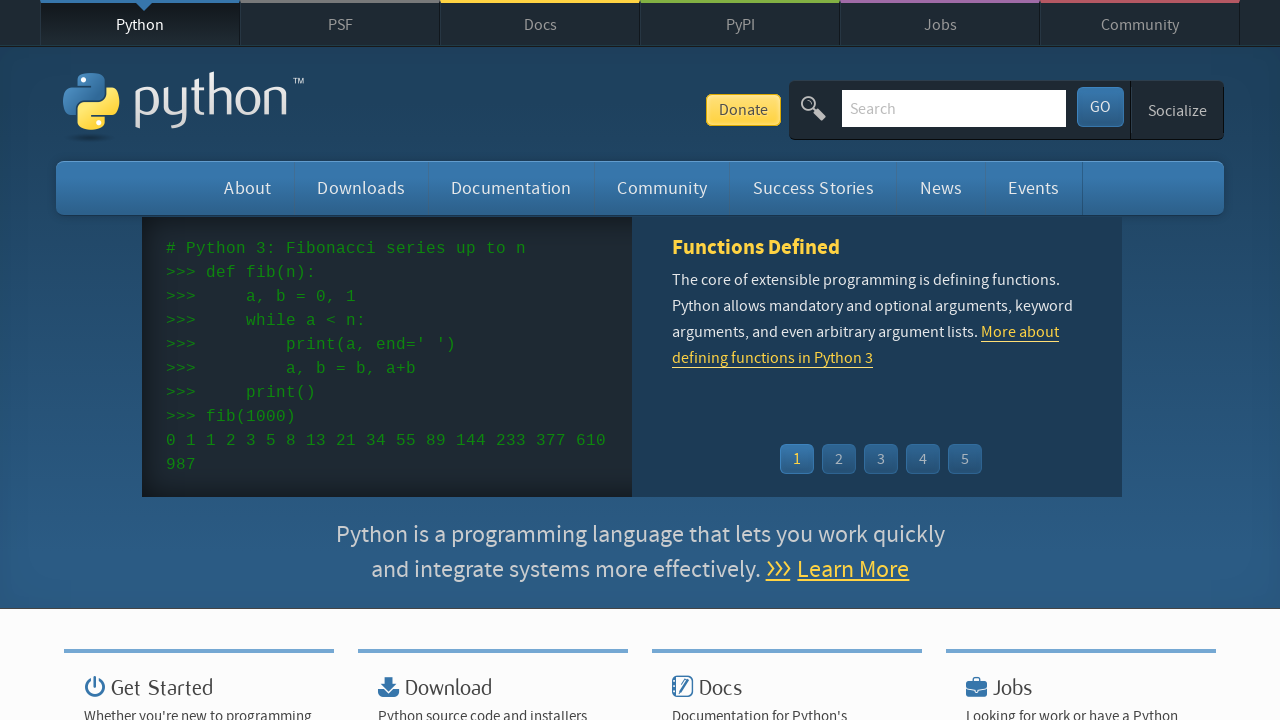

Filled search box with 'pycon' query on input[name='q']
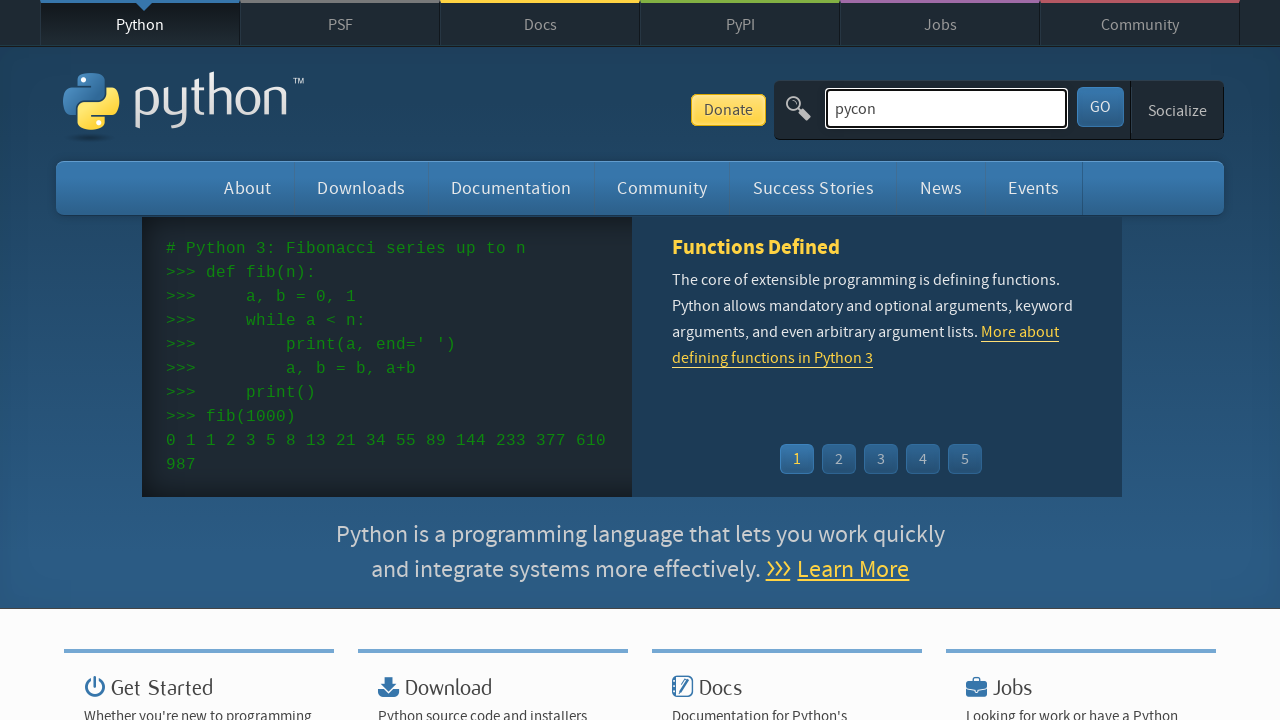

Pressed Enter to submit search query on input[name='q']
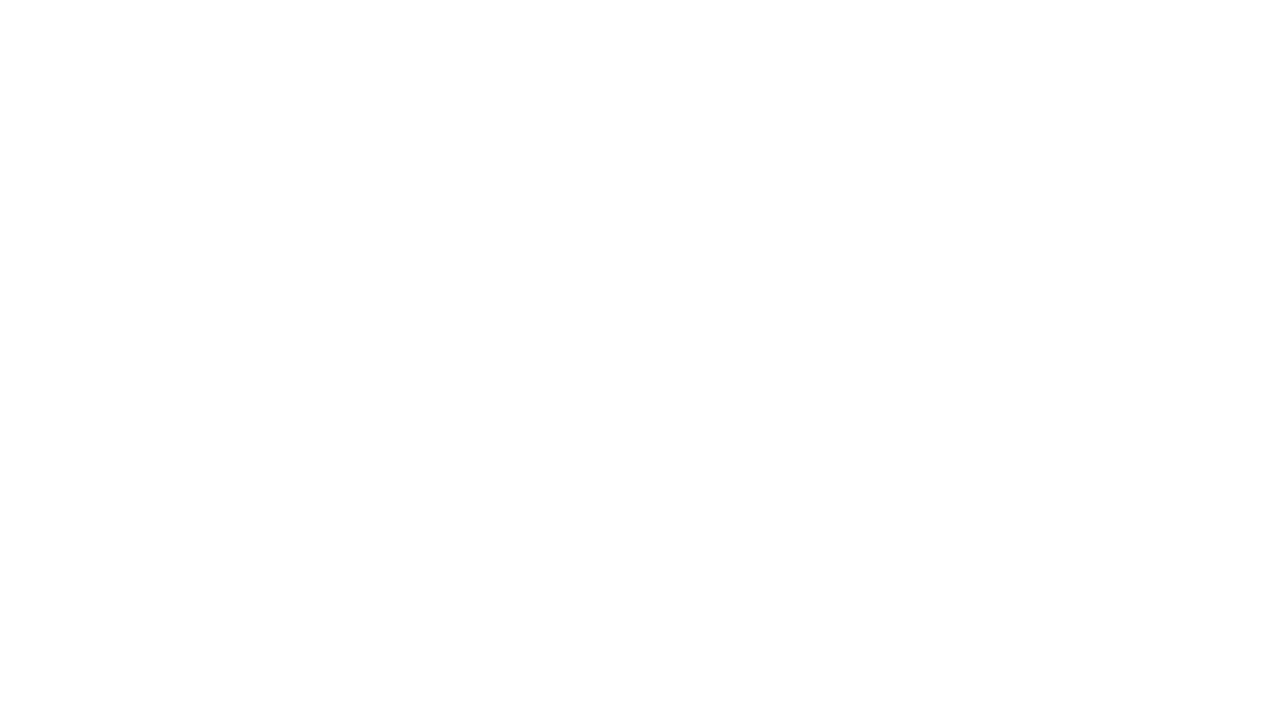

Waited for search results page to load and network to be idle
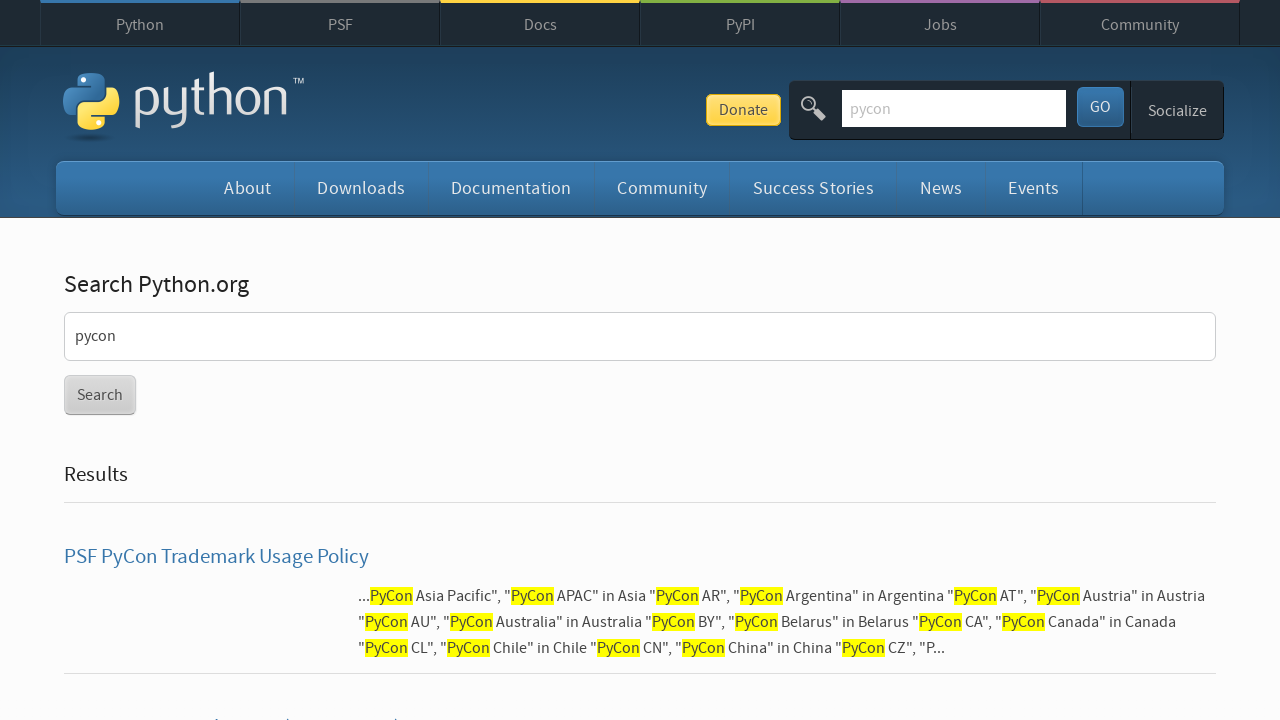

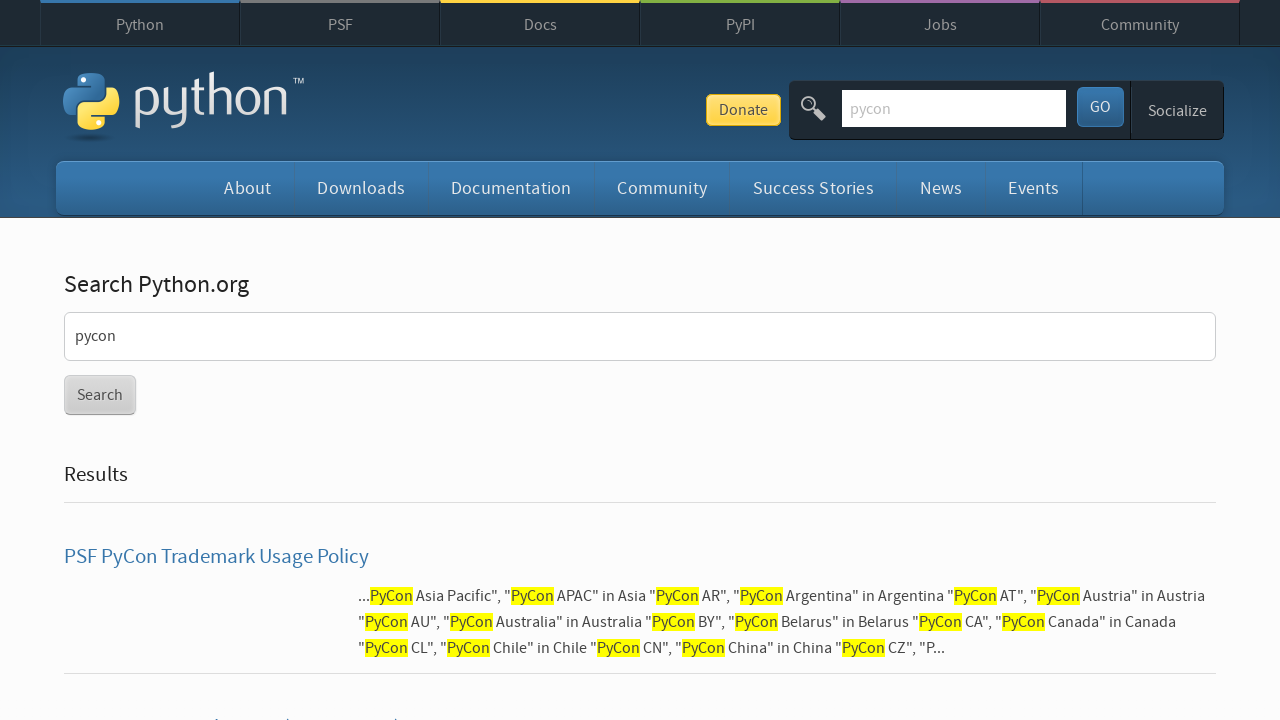